Tests modal dialog by launching a modal and clicking a button inside it

Starting URL: https://bonigarcia.dev/selenium-webdriver-java/dialog-boxes.html

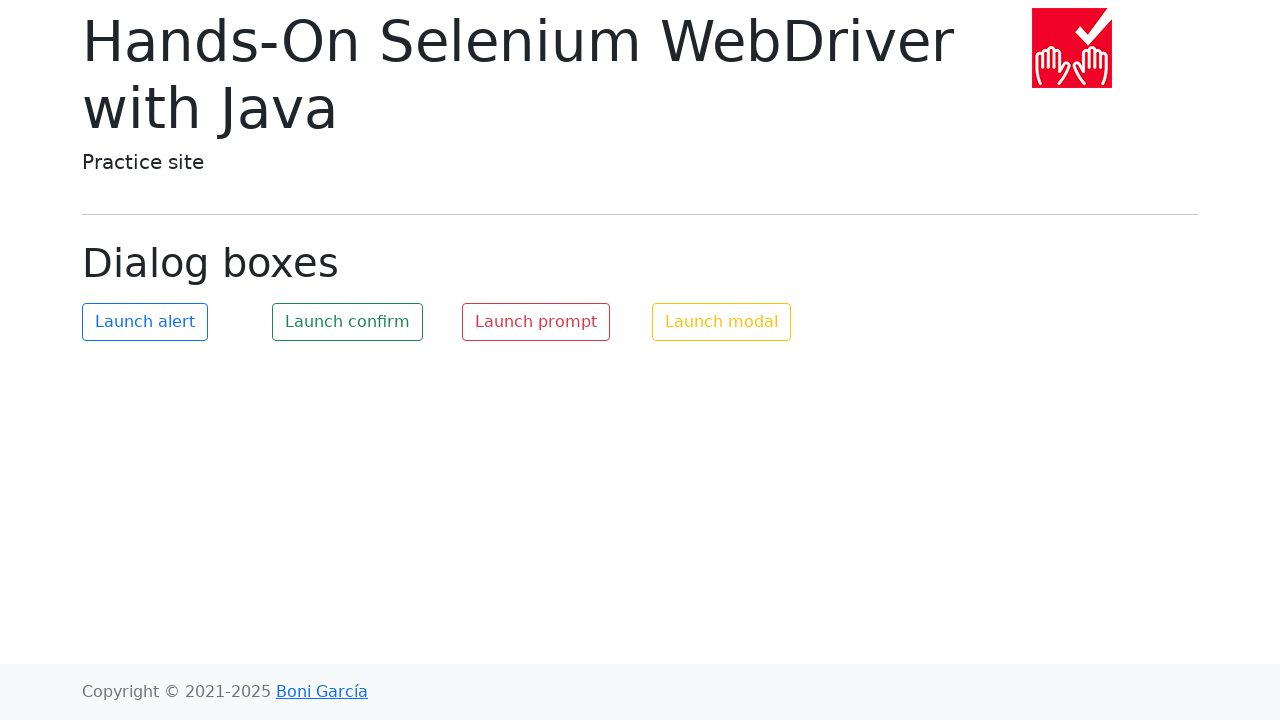

Page loaded and ready
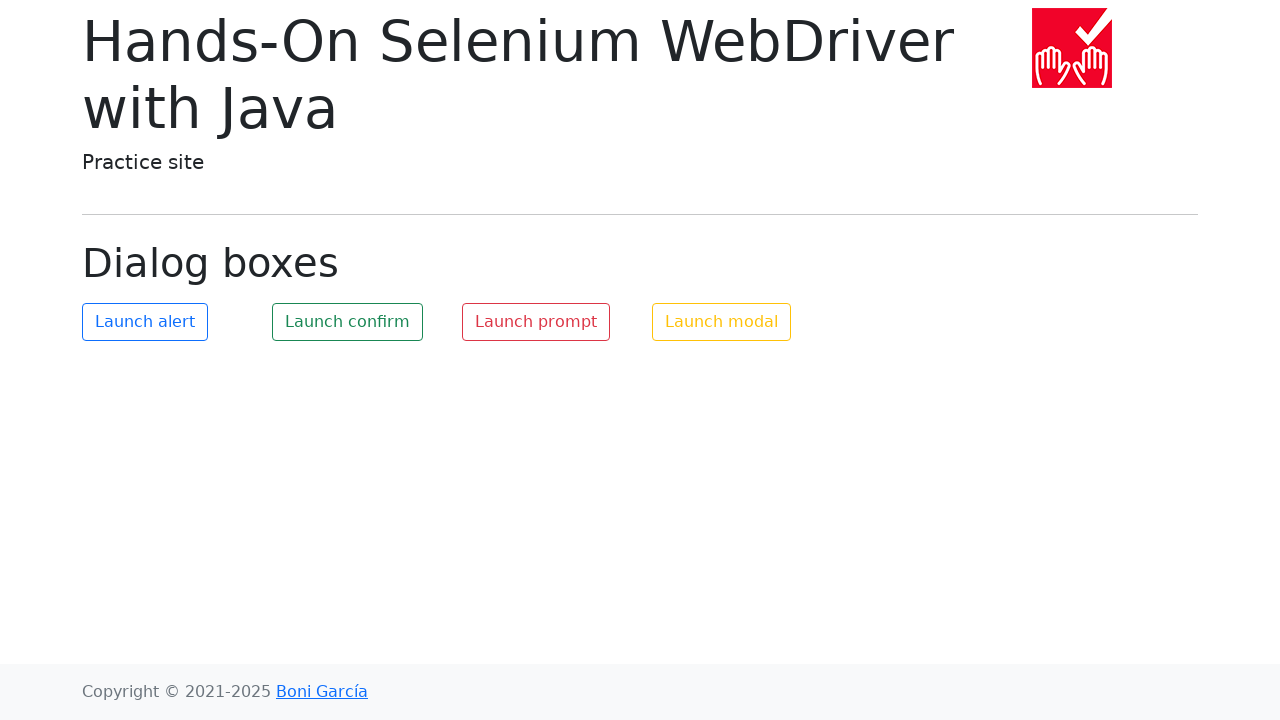

Clicked Launch modal button at (722, 322) on internal:role=button[name="Launch modal"i]
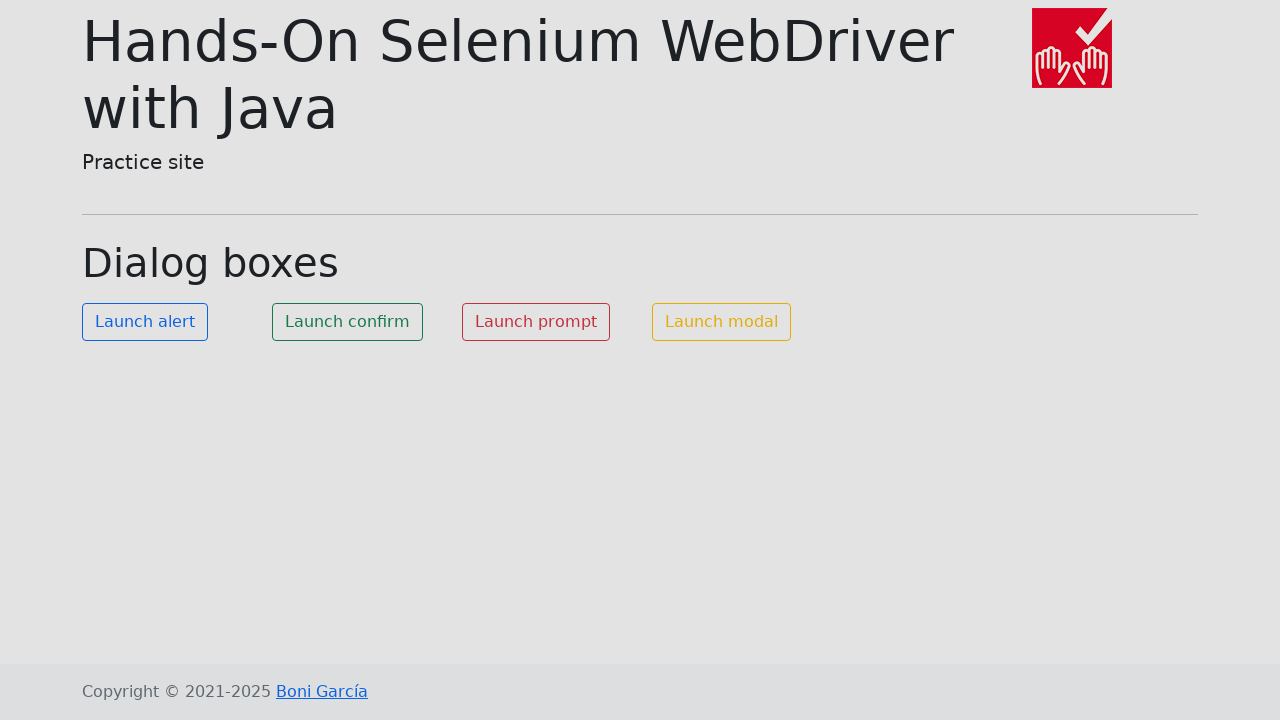

Clicked button inside the modal dialog at (804, 134) on [class="btn btn-primary model-button"]
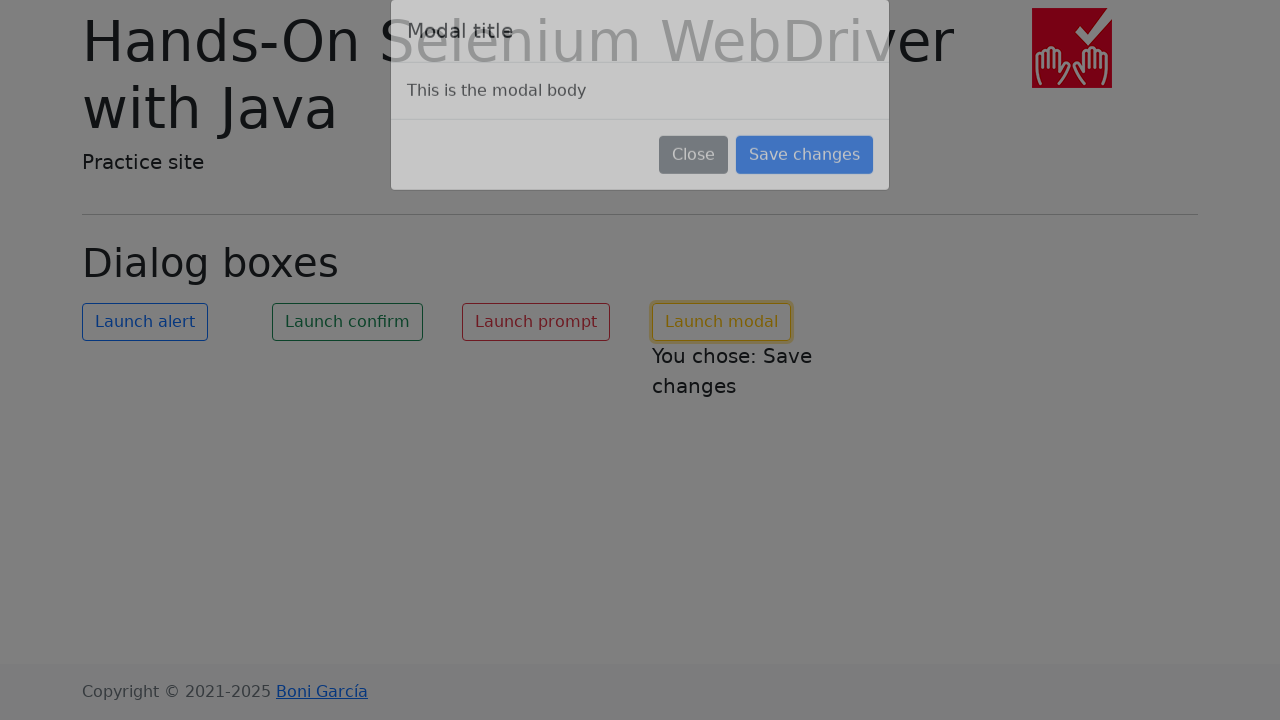

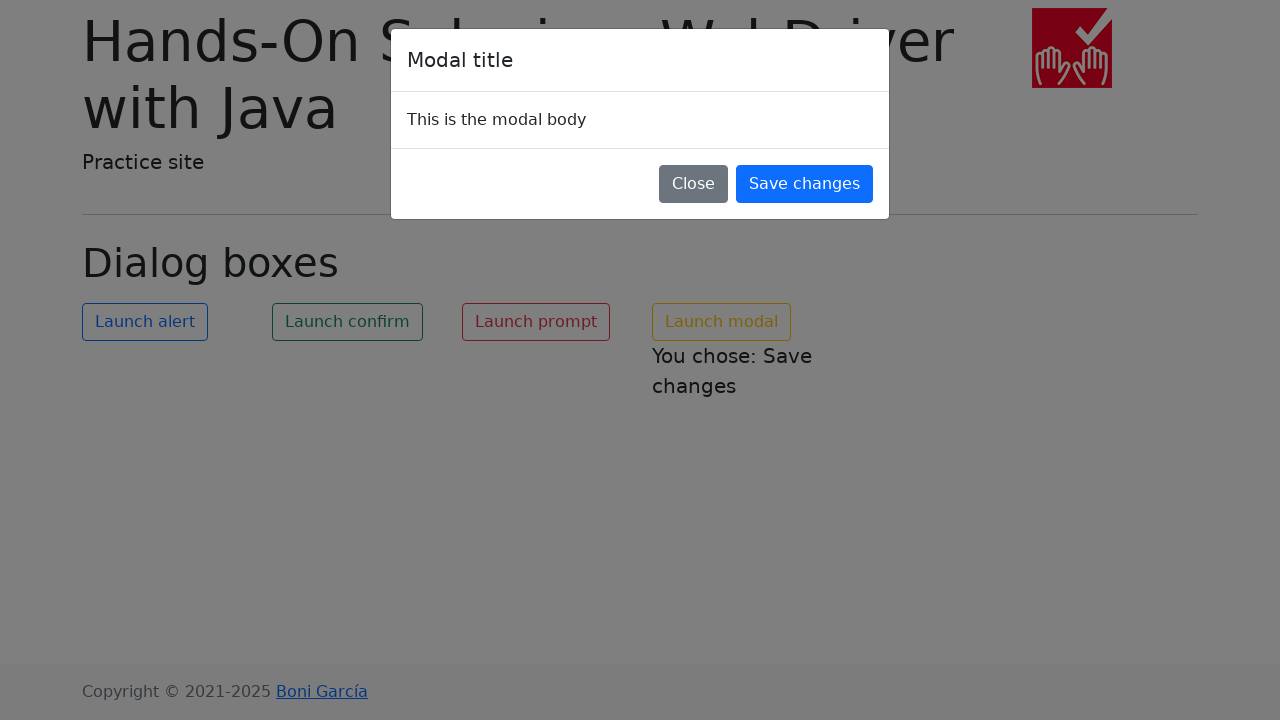